Navigates to the Rahul Shetty Academy automation practice page and locates a dropdown element on the page

Starting URL: https://www.rahulshettyacademy.com/AutomationPractice/

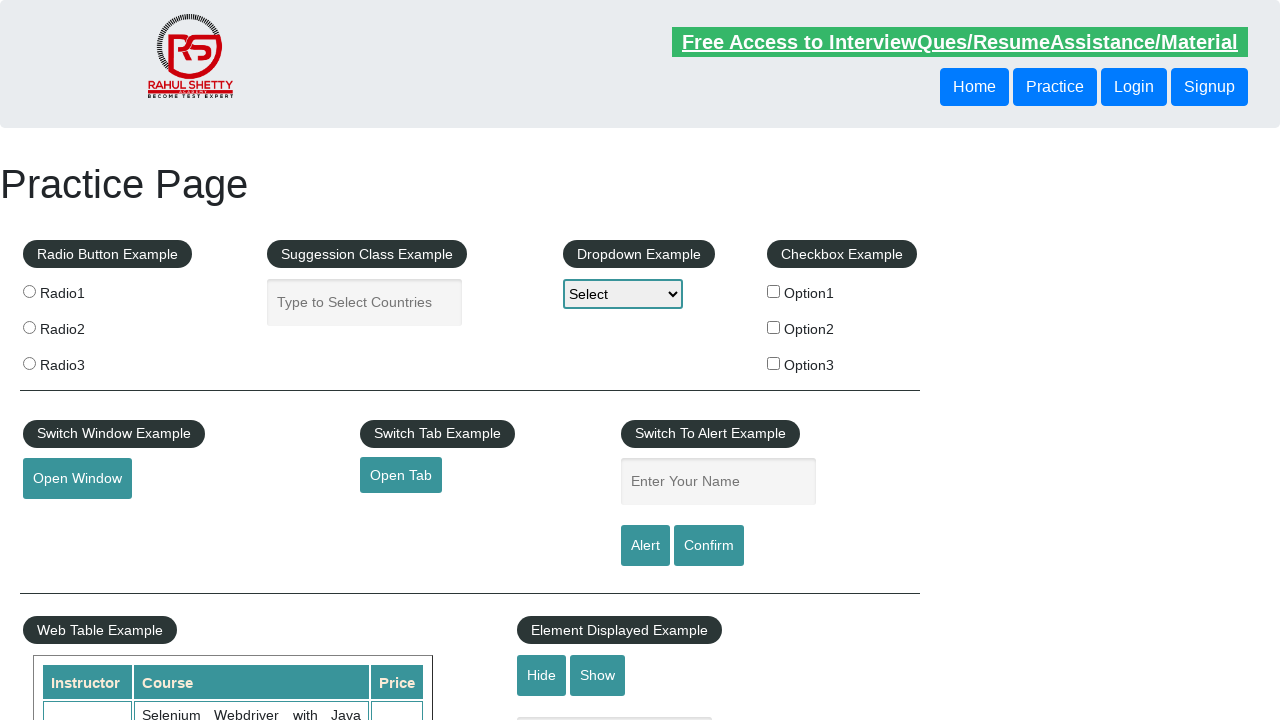

Waited for dropdown element with id 'dropdown-class-example' to load
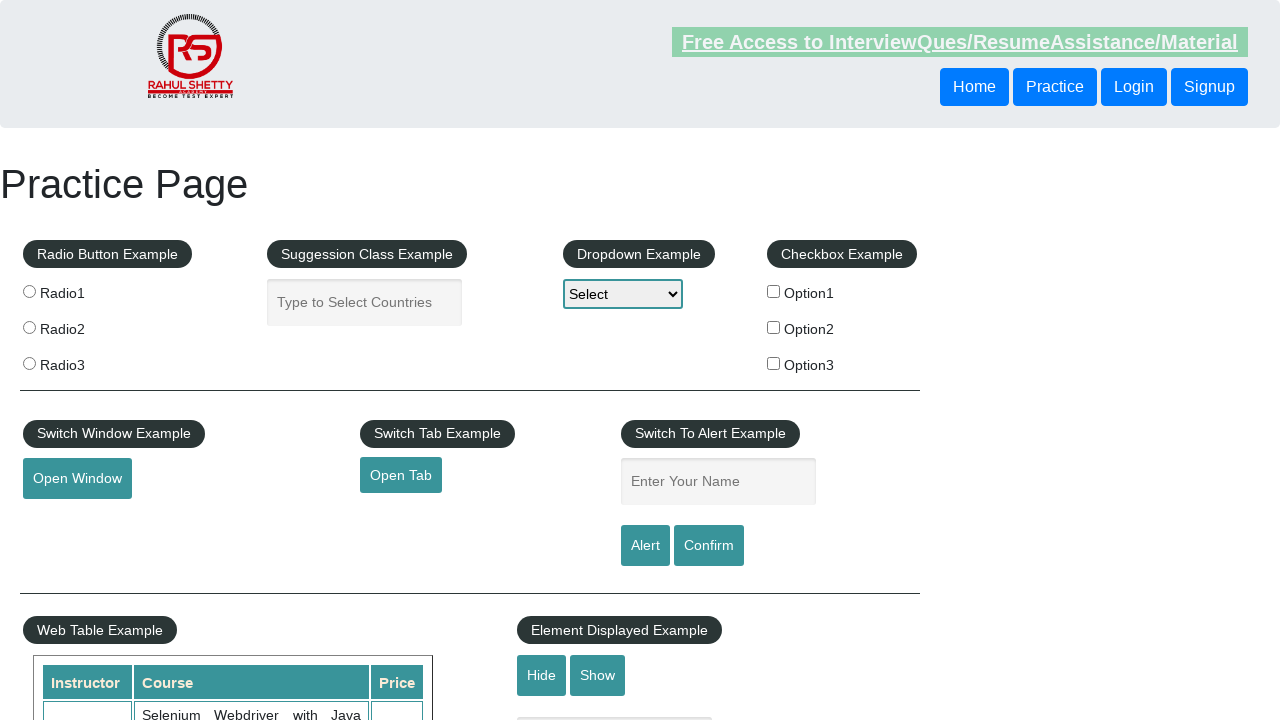

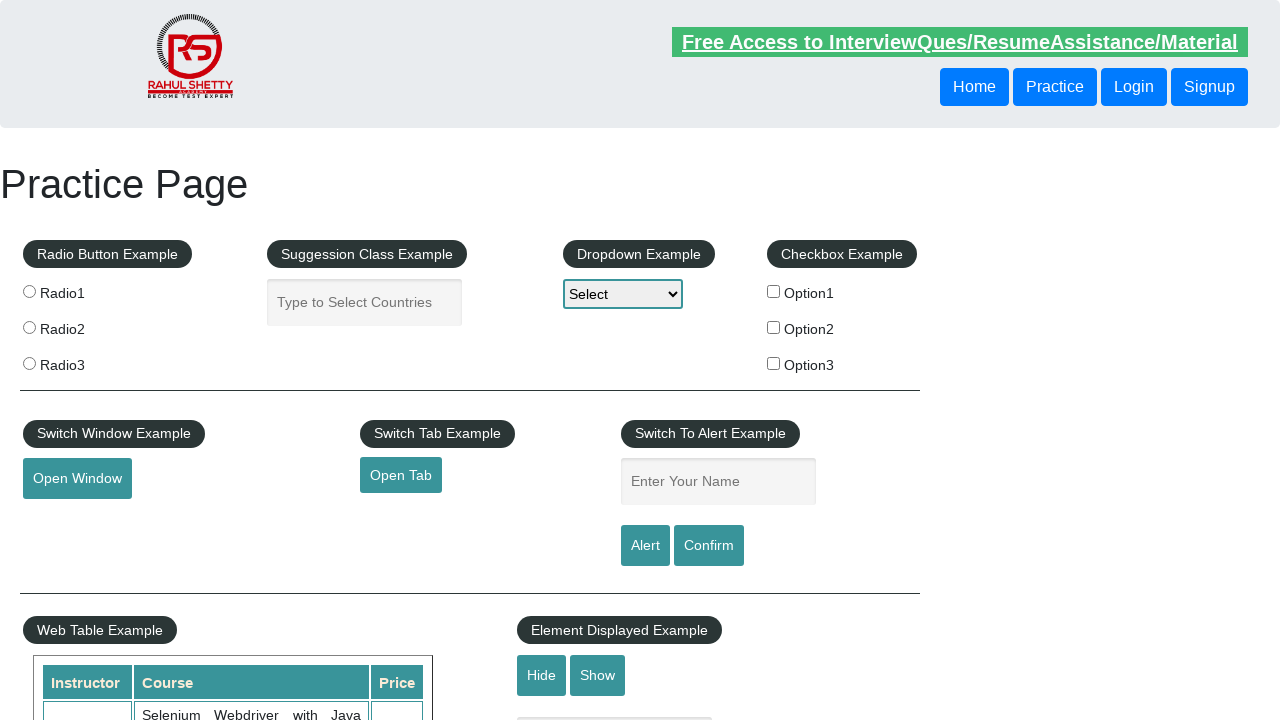